Tests filtering to show only active (non-completed) items

Starting URL: https://demo.playwright.dev/todomvc

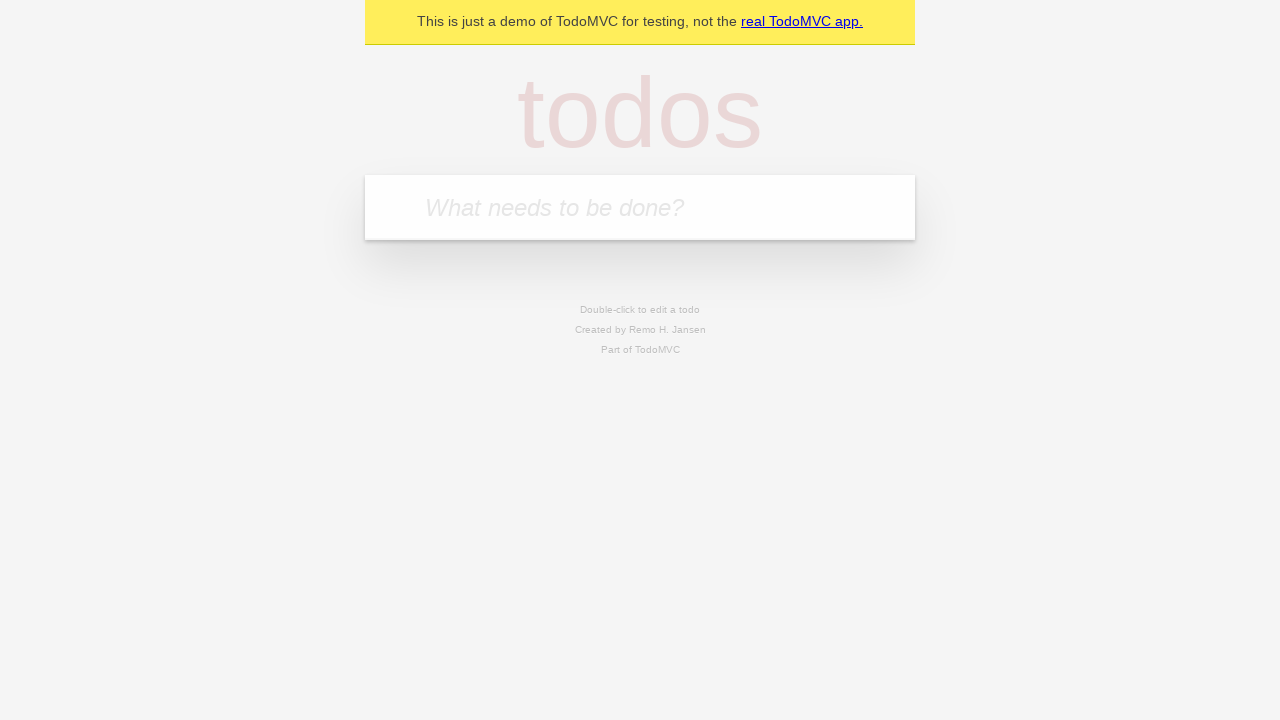

Filled todo input with 'buy some cheese' on internal:attr=[placeholder="What needs to be done?"i]
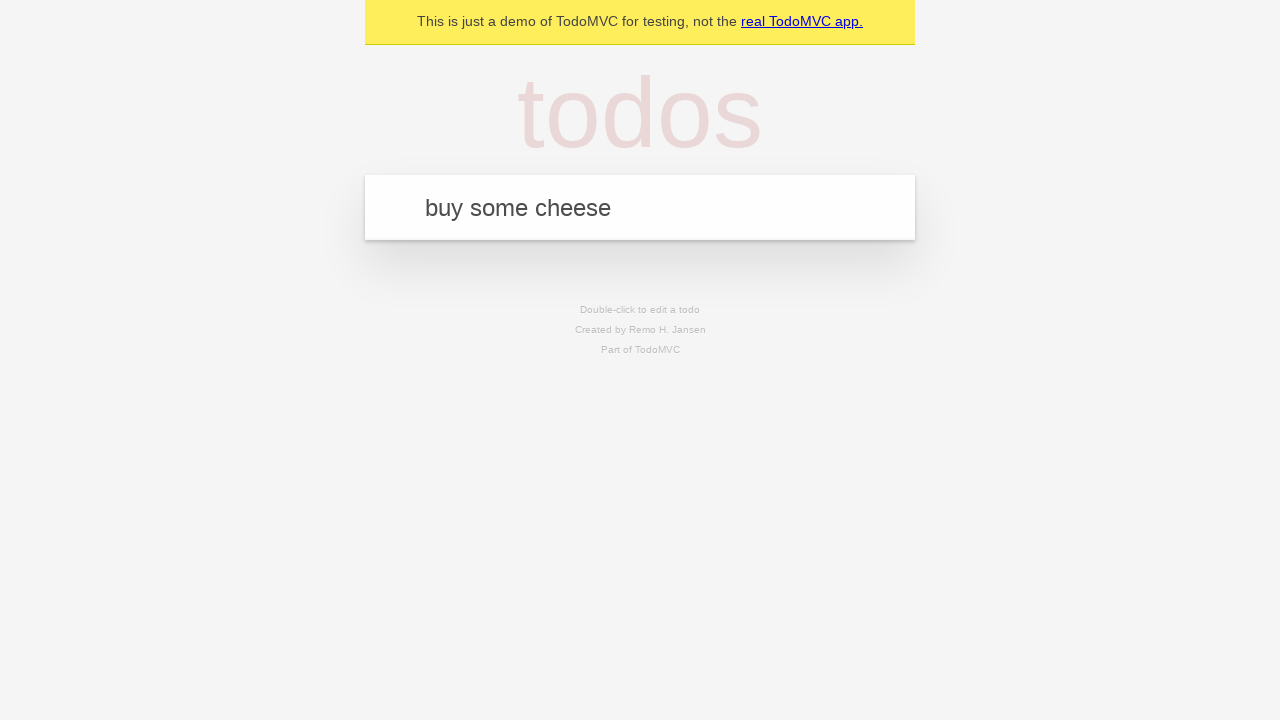

Pressed Enter to add first todo on internal:attr=[placeholder="What needs to be done?"i]
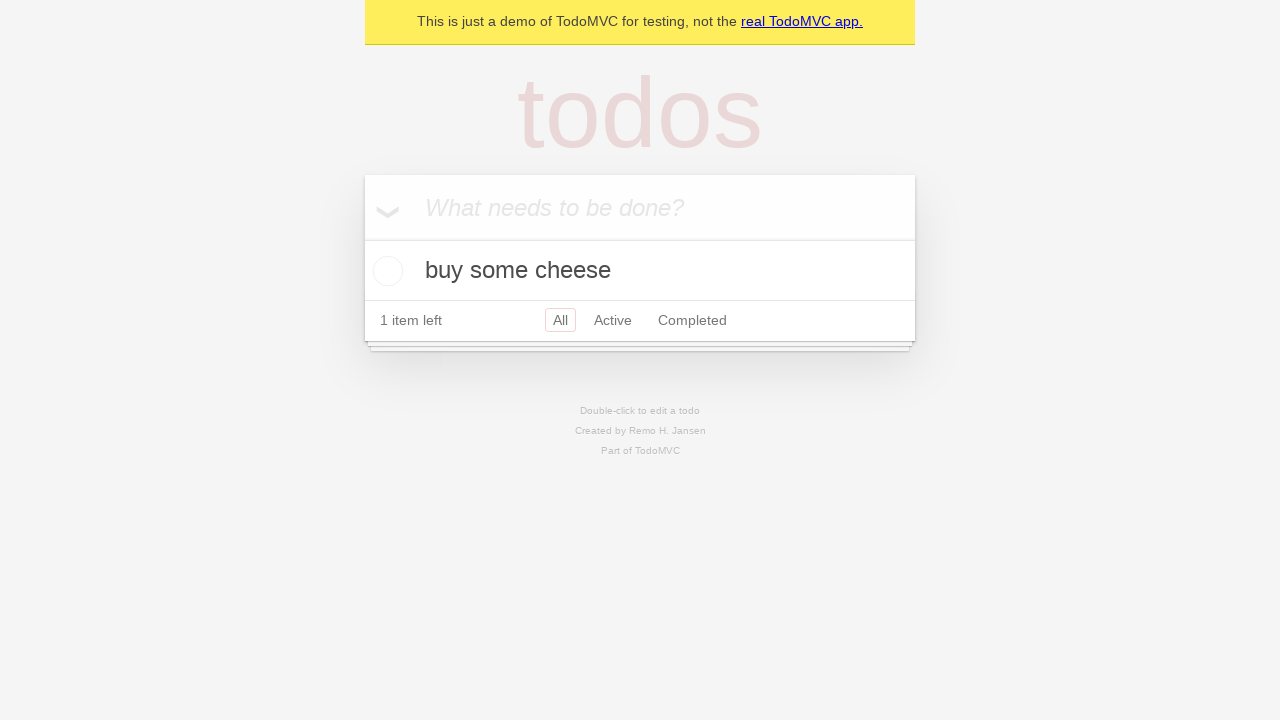

Filled todo input with 'feed the cat' on internal:attr=[placeholder="What needs to be done?"i]
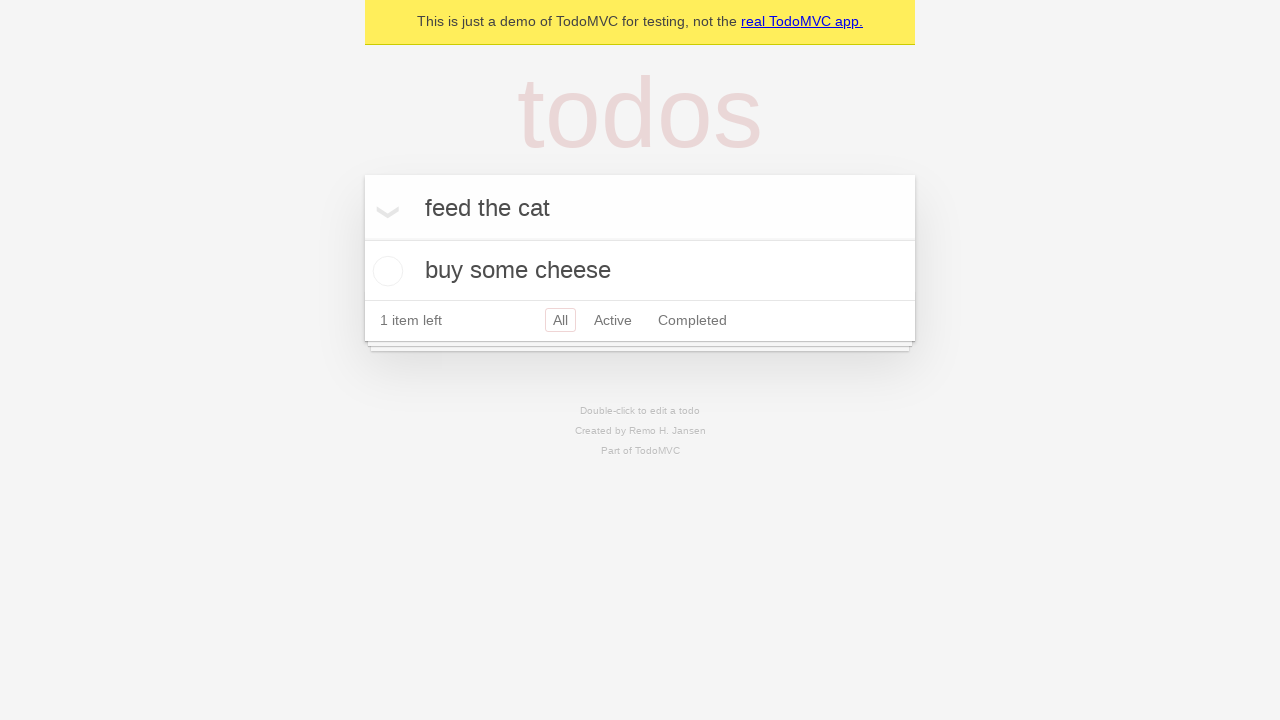

Pressed Enter to add second todo on internal:attr=[placeholder="What needs to be done?"i]
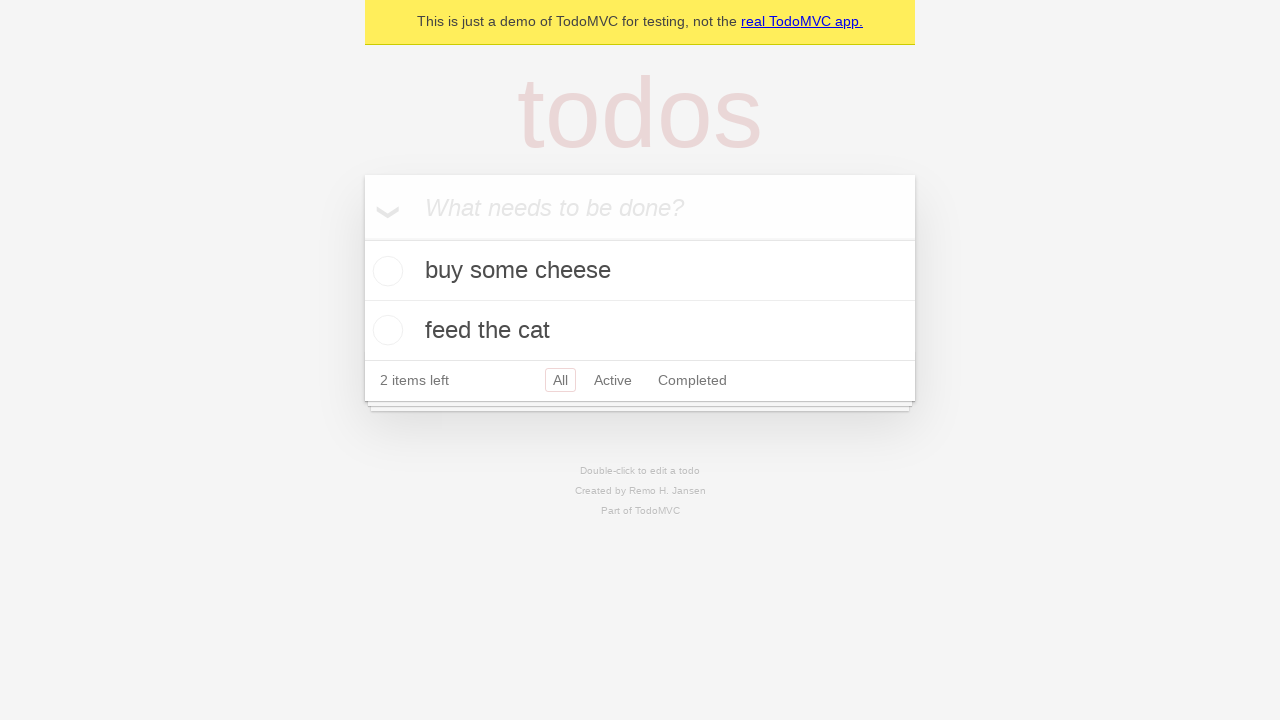

Filled todo input with 'book a doctors appointment' on internal:attr=[placeholder="What needs to be done?"i]
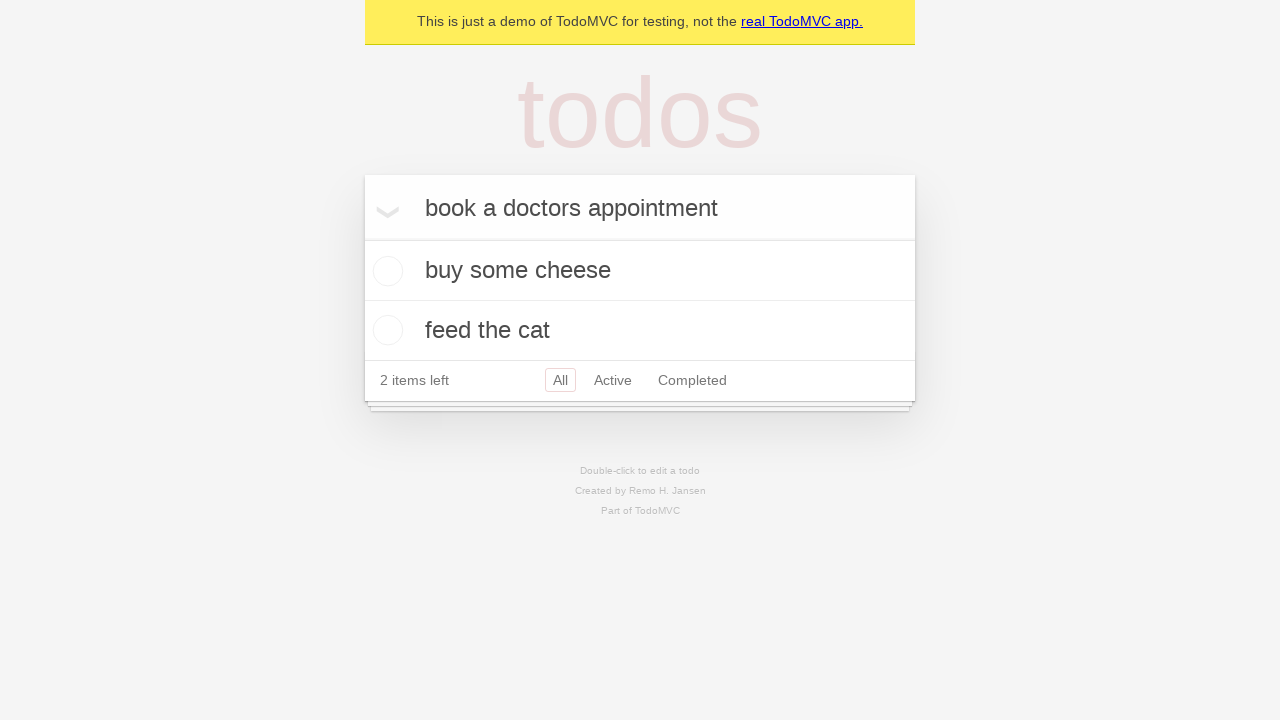

Pressed Enter to add third todo on internal:attr=[placeholder="What needs to be done?"i]
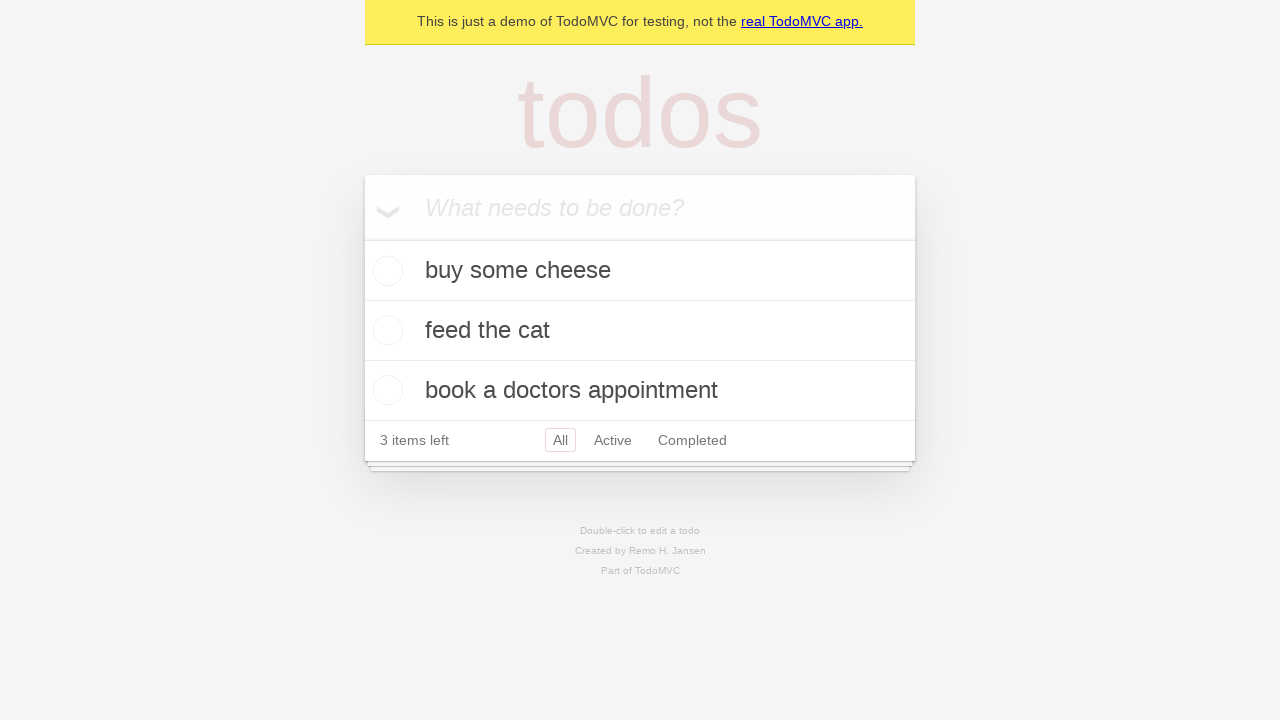

Checked the second todo item to mark it as completed at (385, 330) on internal:testid=[data-testid="todo-item"s] >> nth=1 >> internal:role=checkbox
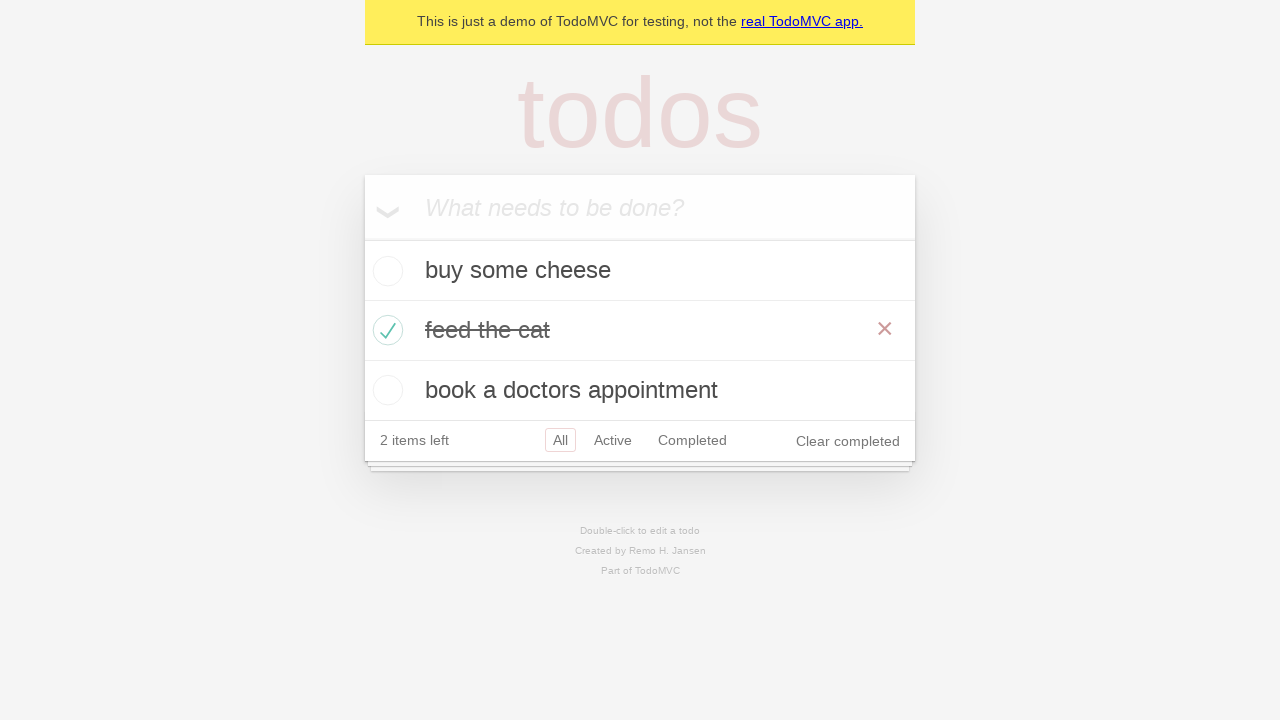

Clicked Active filter to display only non-completed items at (613, 440) on internal:role=link[name="Active"i]
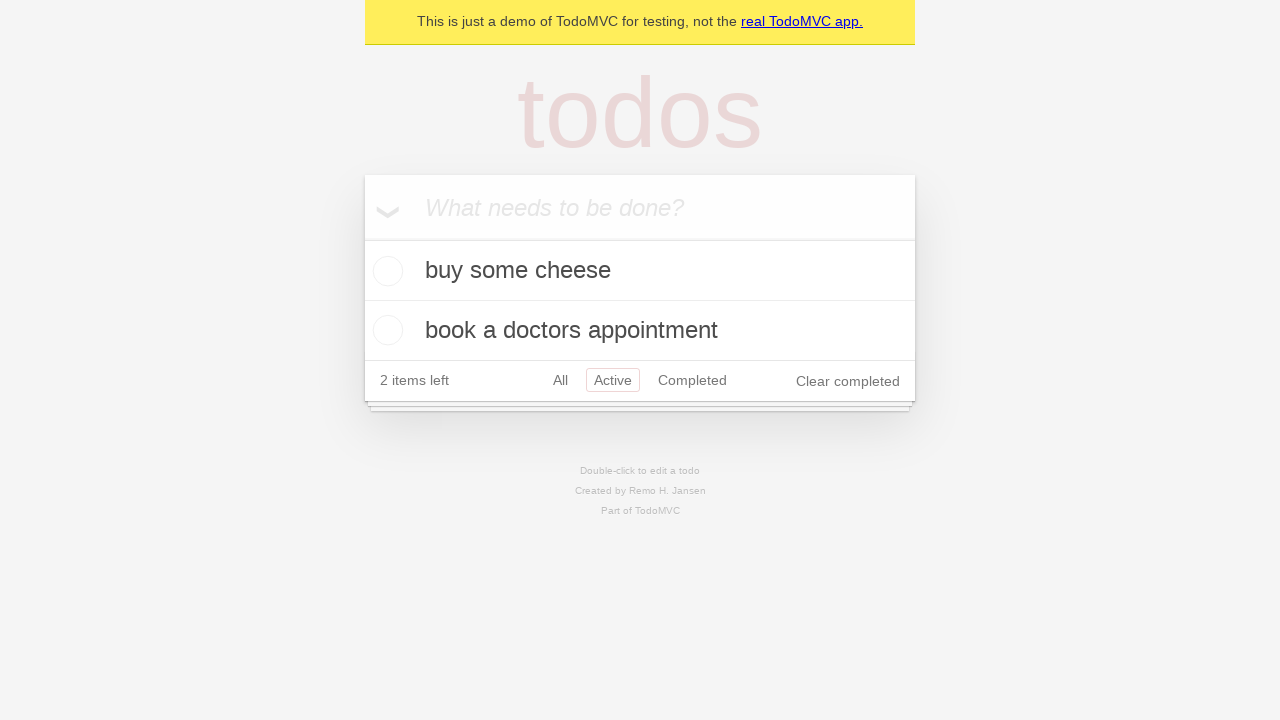

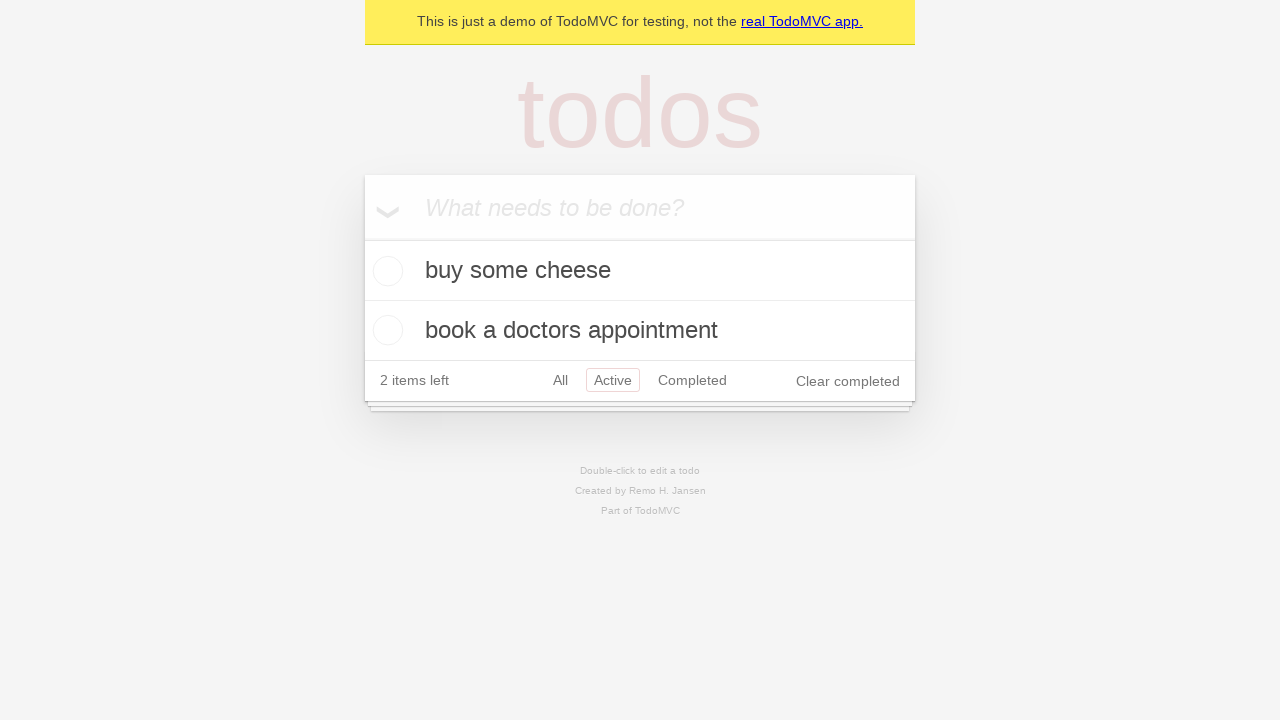